Tests a Select2 dropdown by clicking to open it and typing to search and select 'Italy'

Starting URL: https://www.dummyticket.com/dummy-ticket-for-visa-application/

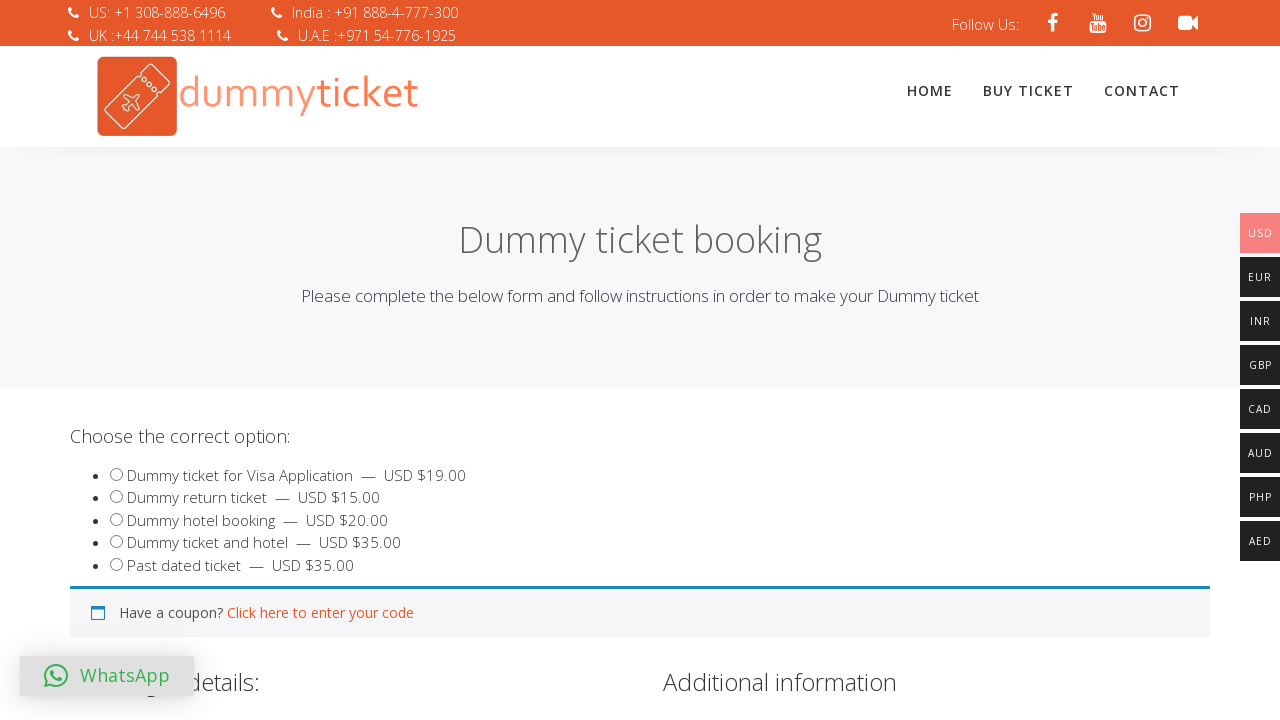

Clicked Select2 dropdown container to open it at (344, 360) on #select2-billing_country-container
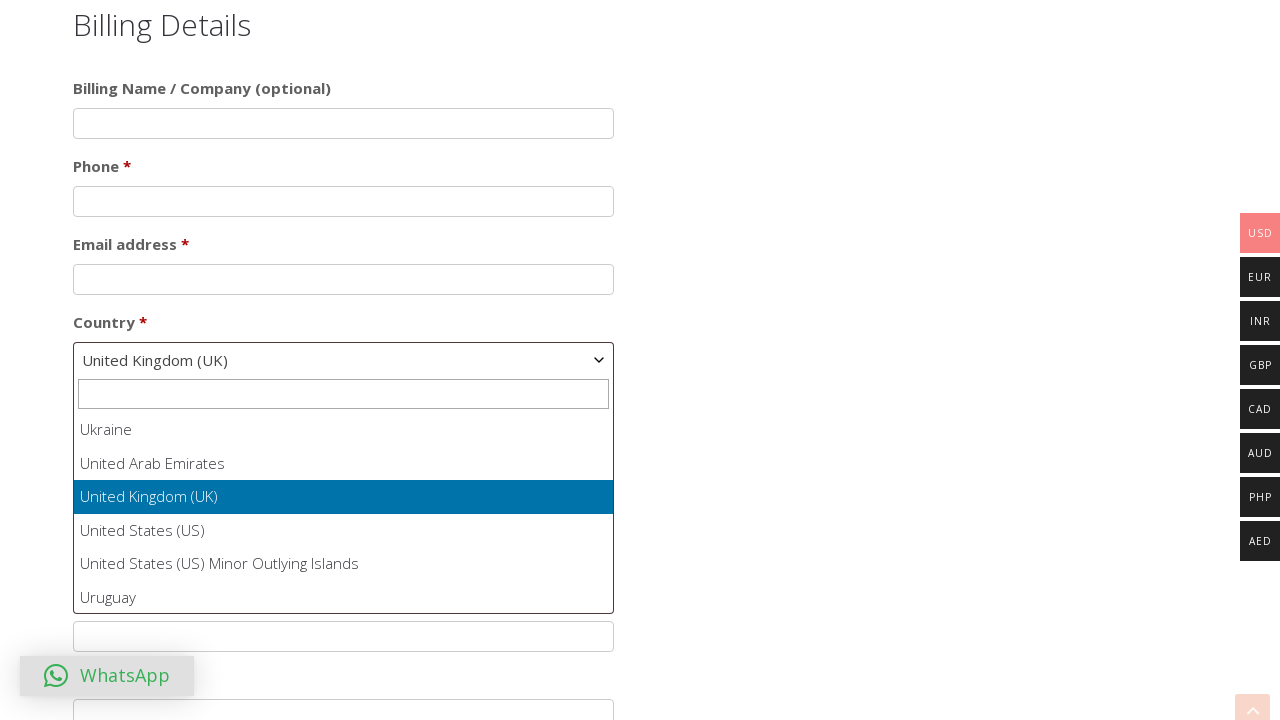

Typed 'Italy' in the Select2 search field on .select2-search__field
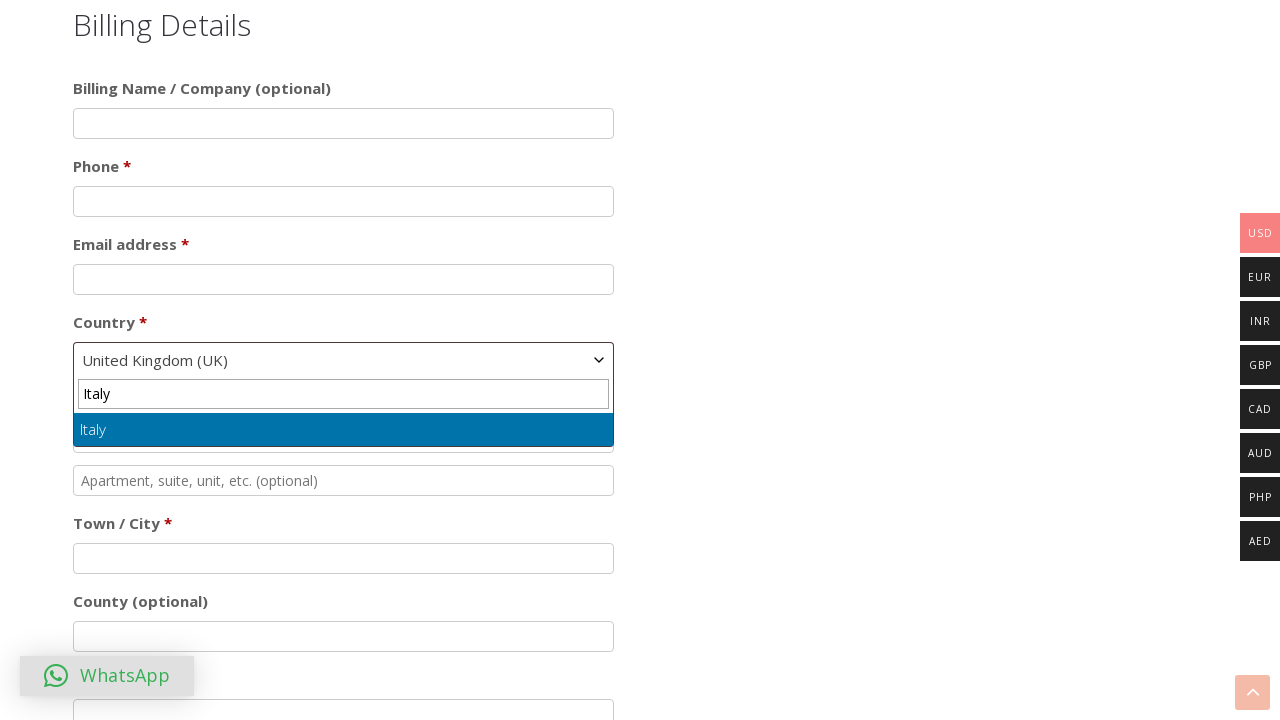

Pressed Enter to select 'Italy' from the dropdown on .select2-search__field
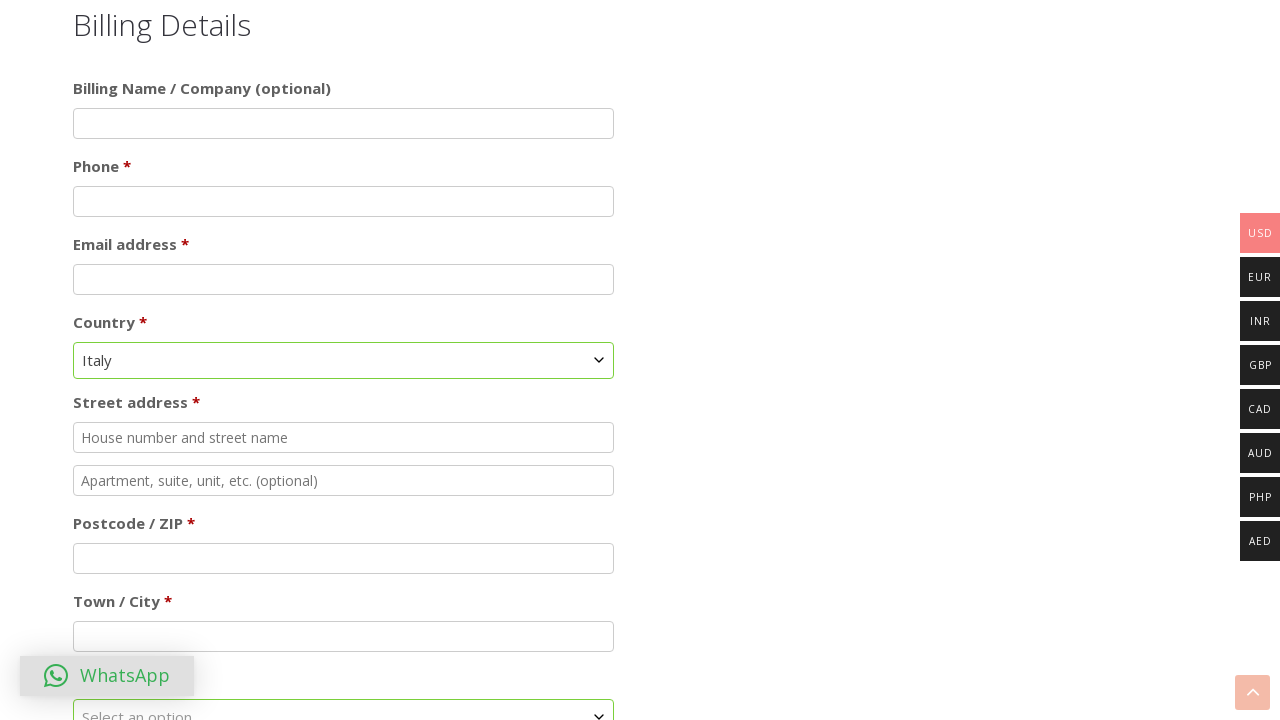

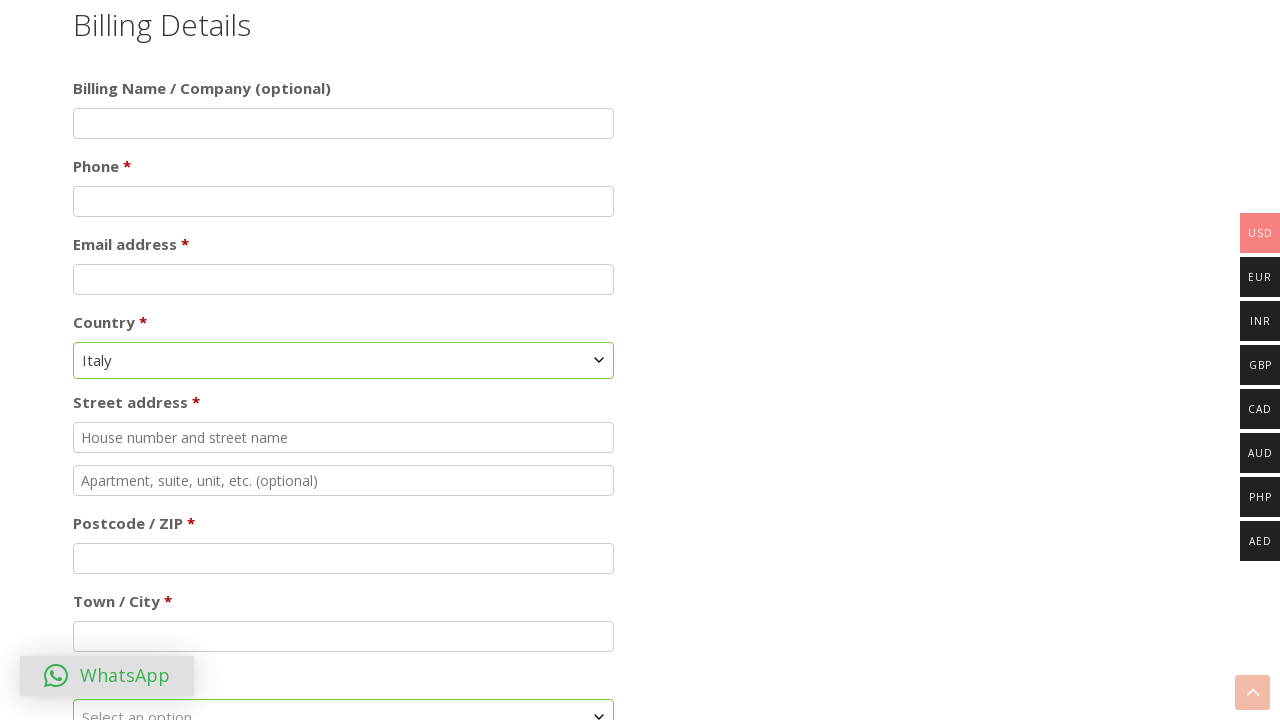